Tests radio button functionality by navigating to a radio button page, selecting all radio buttons in sequence, and identifying the default selected radio button

Starting URL: https://leafground.com/dashboard.xhtml

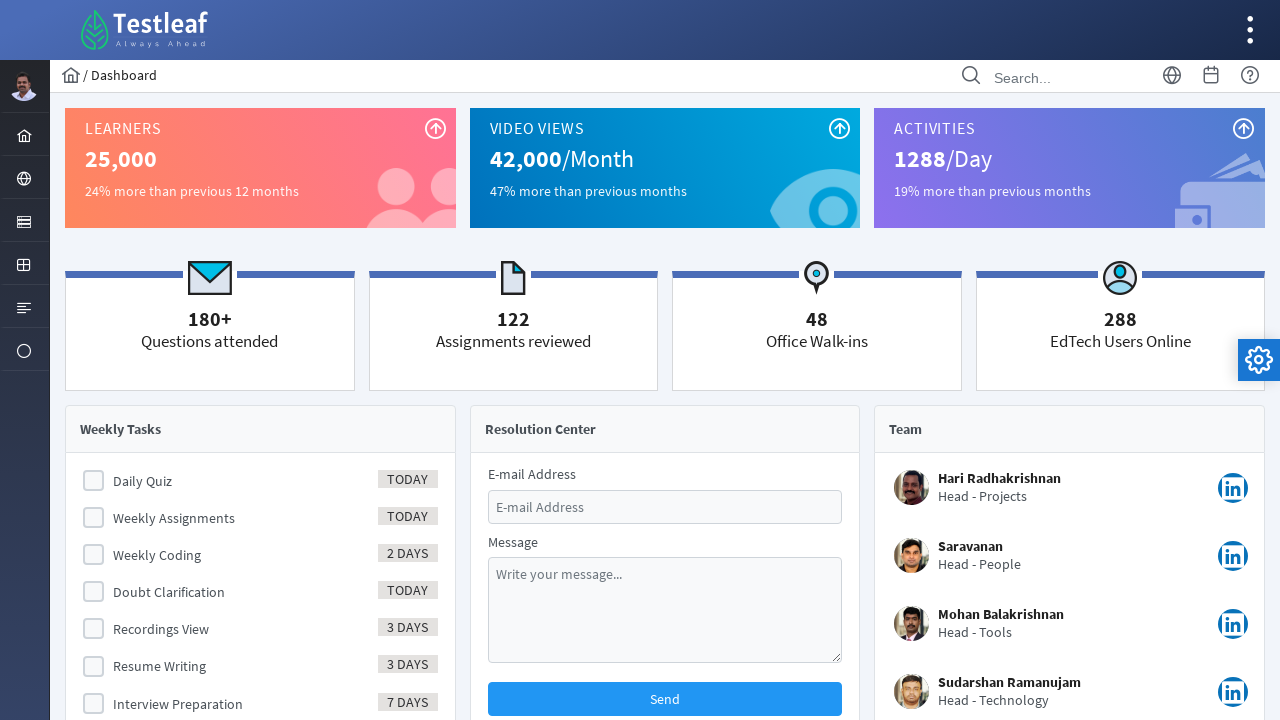

Waited for third menu item in layout menu to be visible
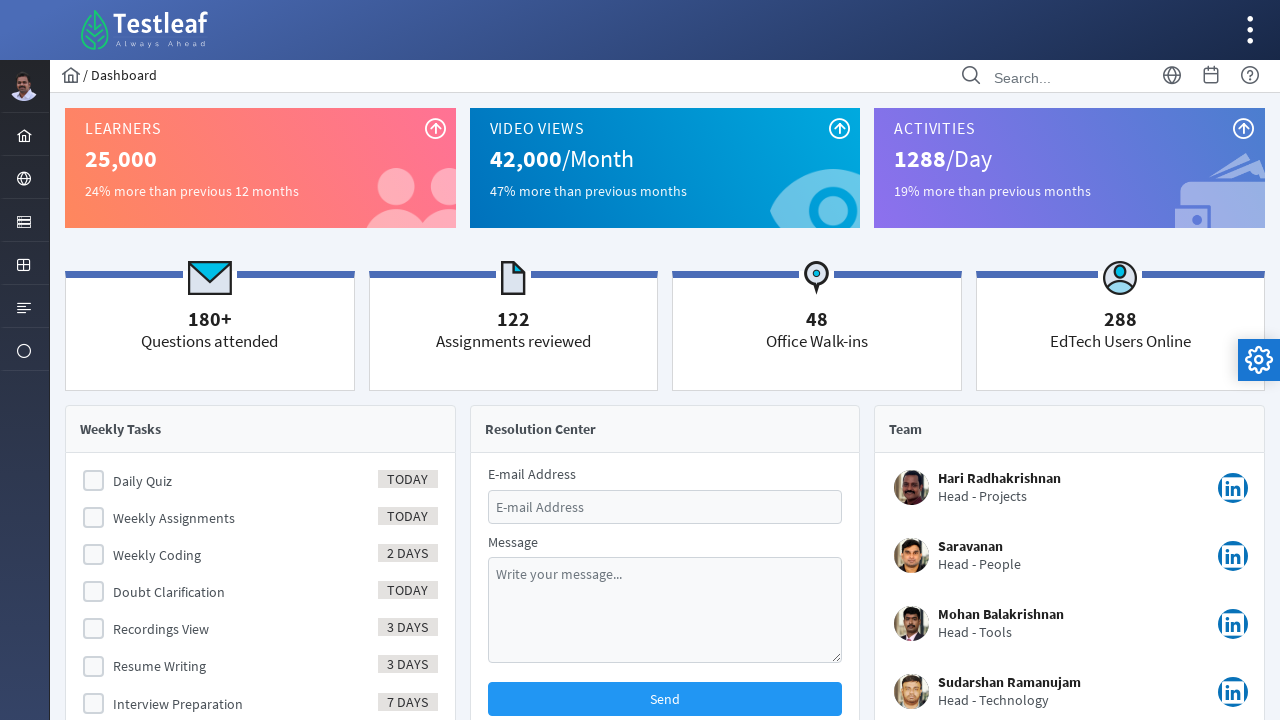

Clicked on third menu item in layout menu at (24, 220) on xpath=//ul[@class='layout-menu']/li[3]
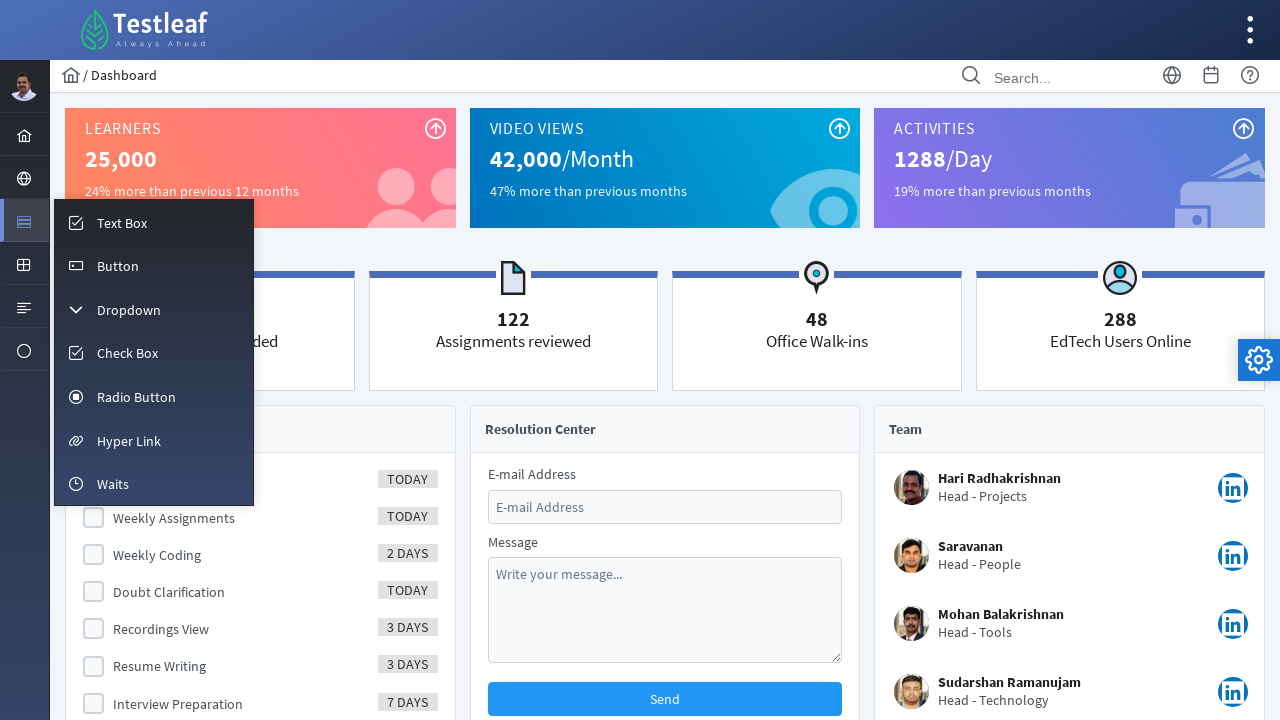

Clicked on radio button submenu item (5th item) at (154, 396) on xpath=//ul[@class='layout-menu']/li[3]//ul/li[5]/a
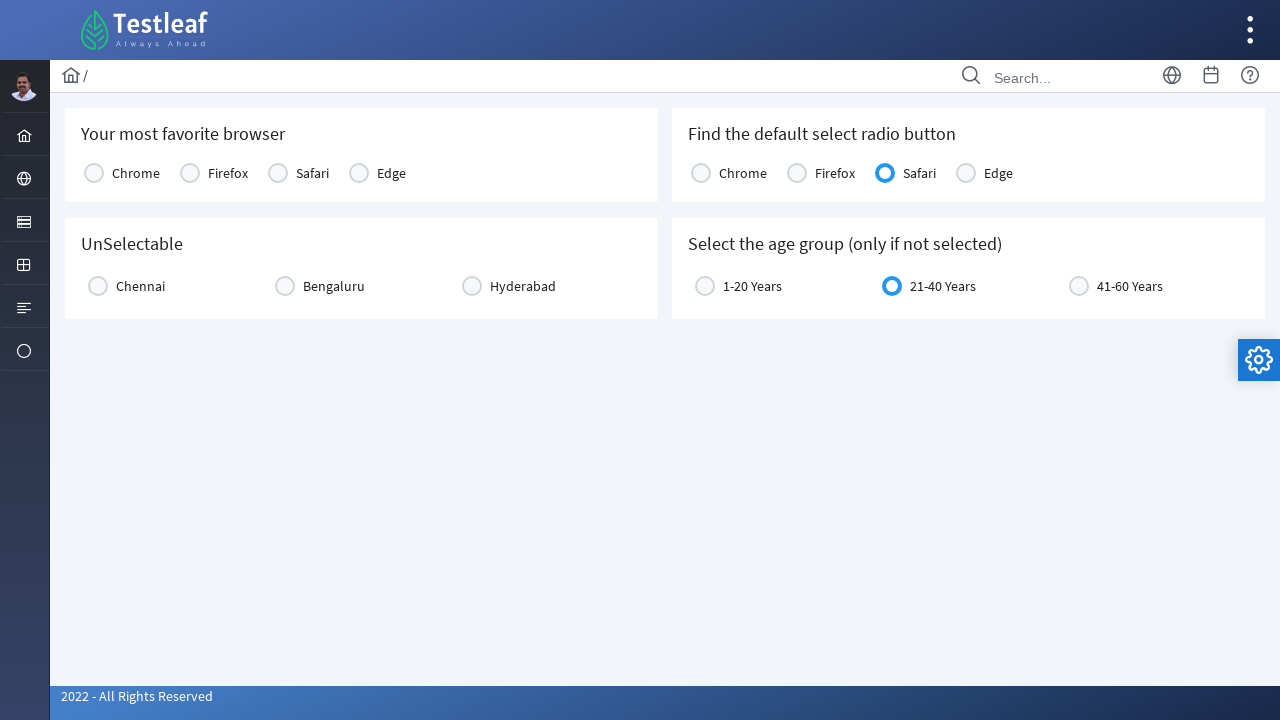

Waited for radio buttons table to load
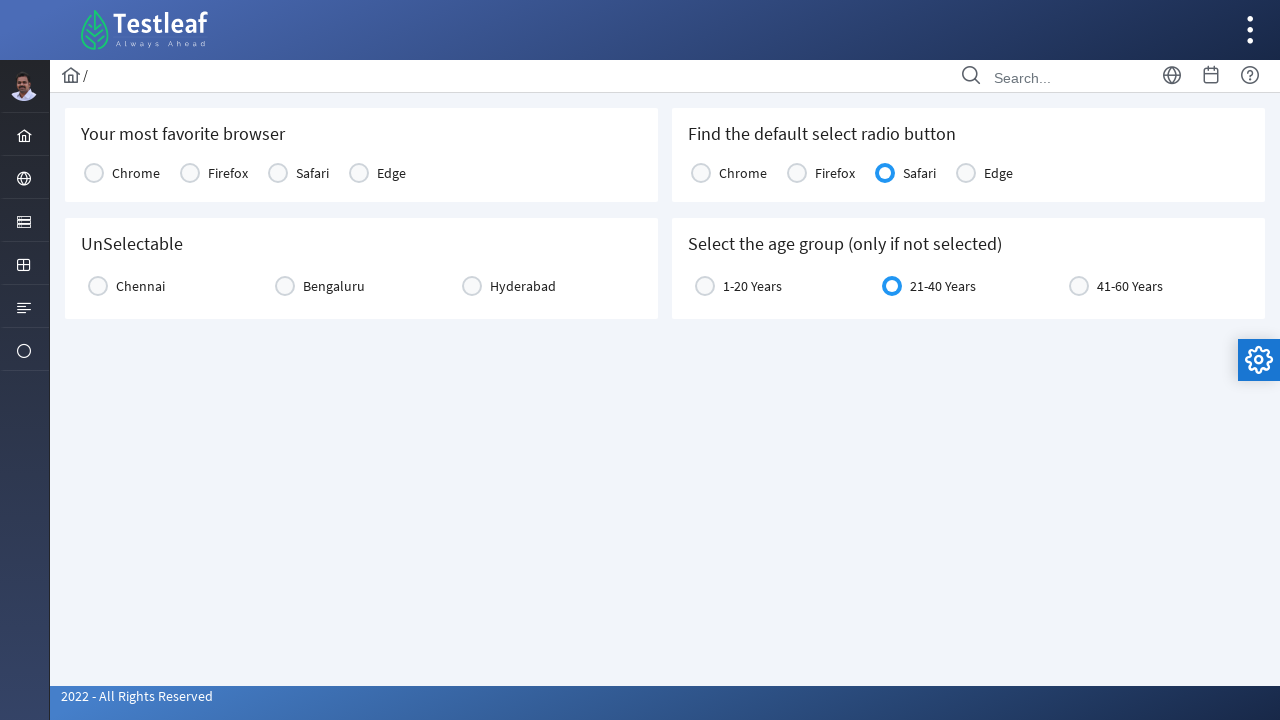

Selected radio button 1 in the first table at (94, 173) on //table[@id='j_idt87:console1']/tbody/tr/td[1]/div[1]/div[2]
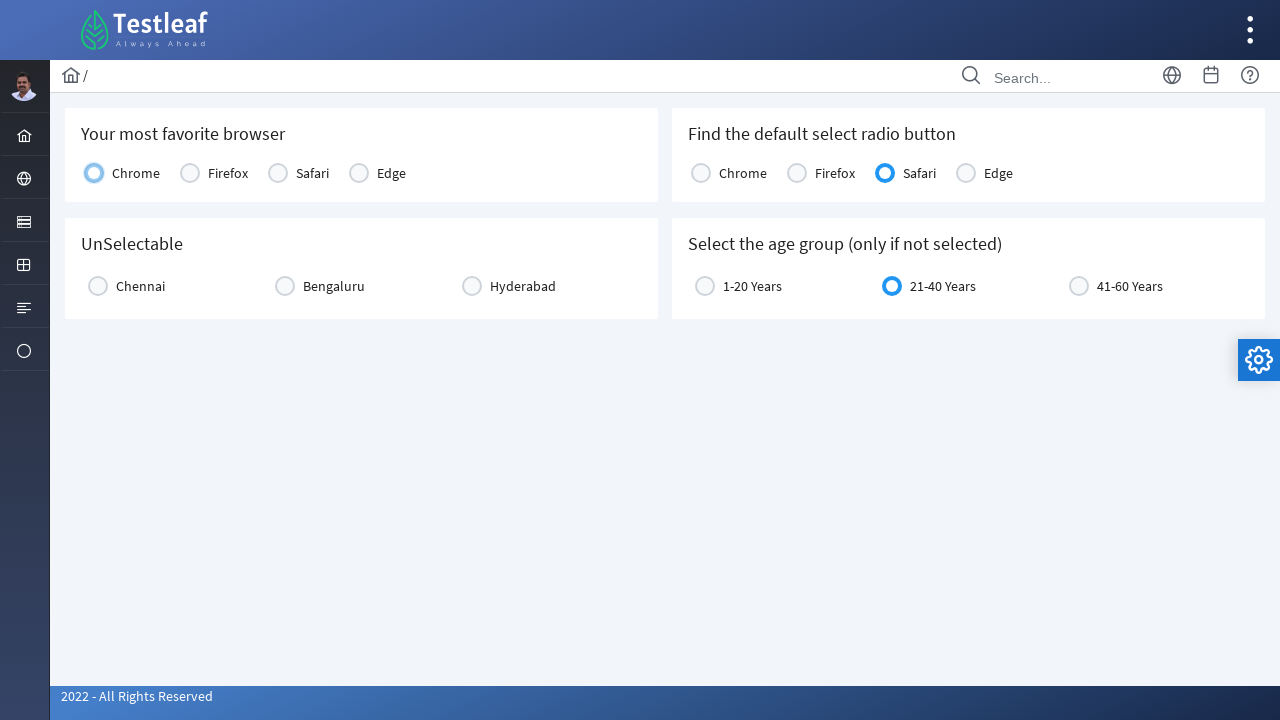

Selected radio button 2 in the first table at (190, 173) on //table[@id='j_idt87:console1']/tbody/tr/td[2]/div[1]/div[2]
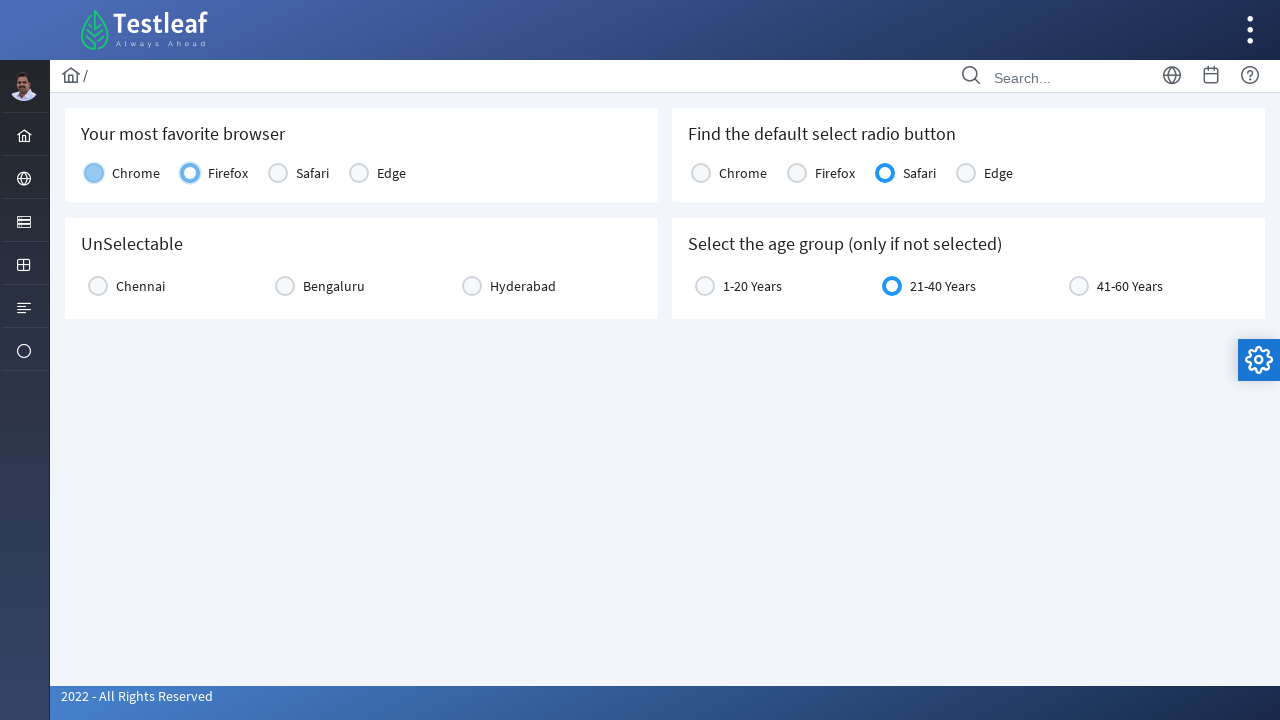

Selected radio button 3 in the first table at (278, 173) on //table[@id='j_idt87:console1']/tbody/tr/td[3]/div[1]/div[2]
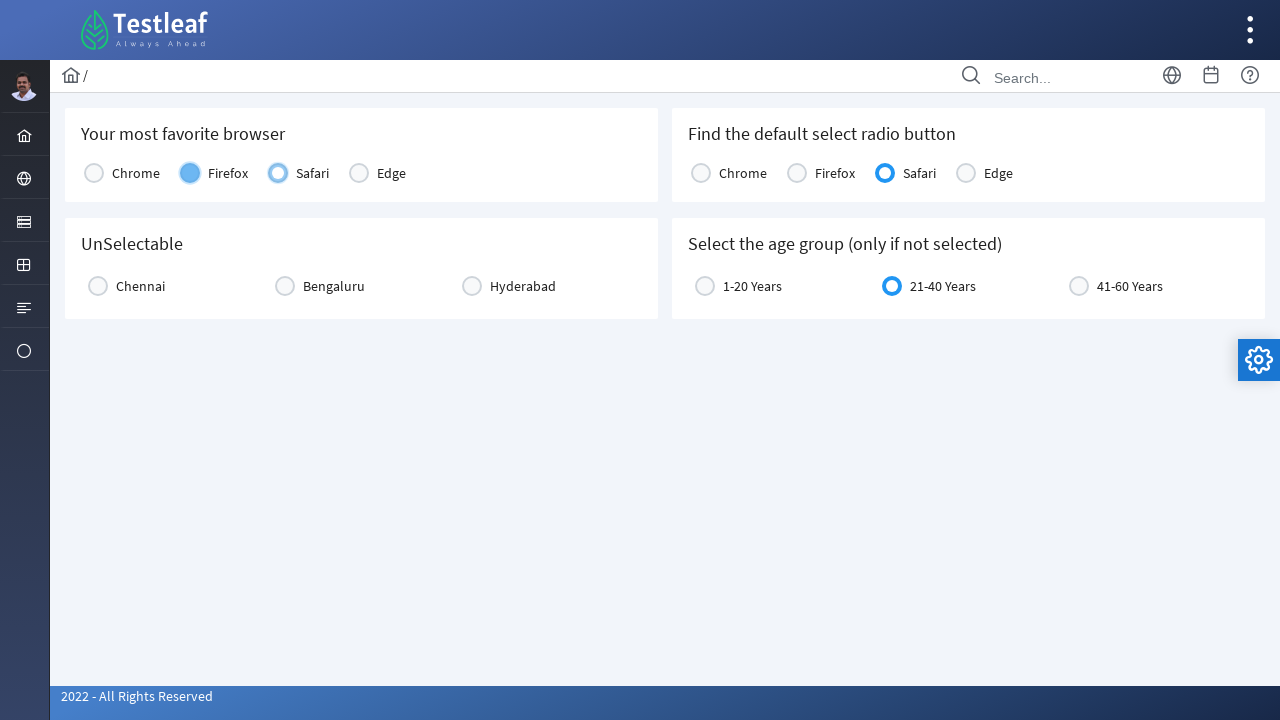

Selected radio button 4 in the first table at (359, 173) on //table[@id='j_idt87:console1']/tbody/tr/td[4]/div[1]/div[2]
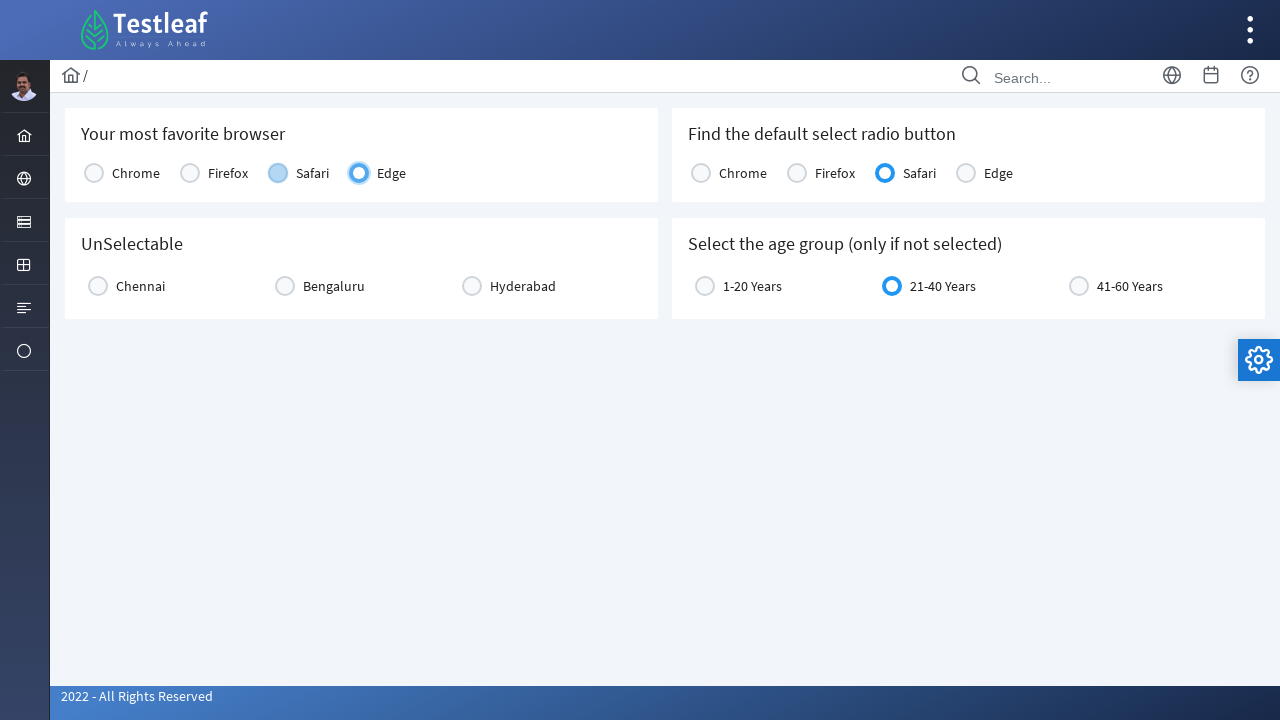

Located 4 radio button elements in the second table
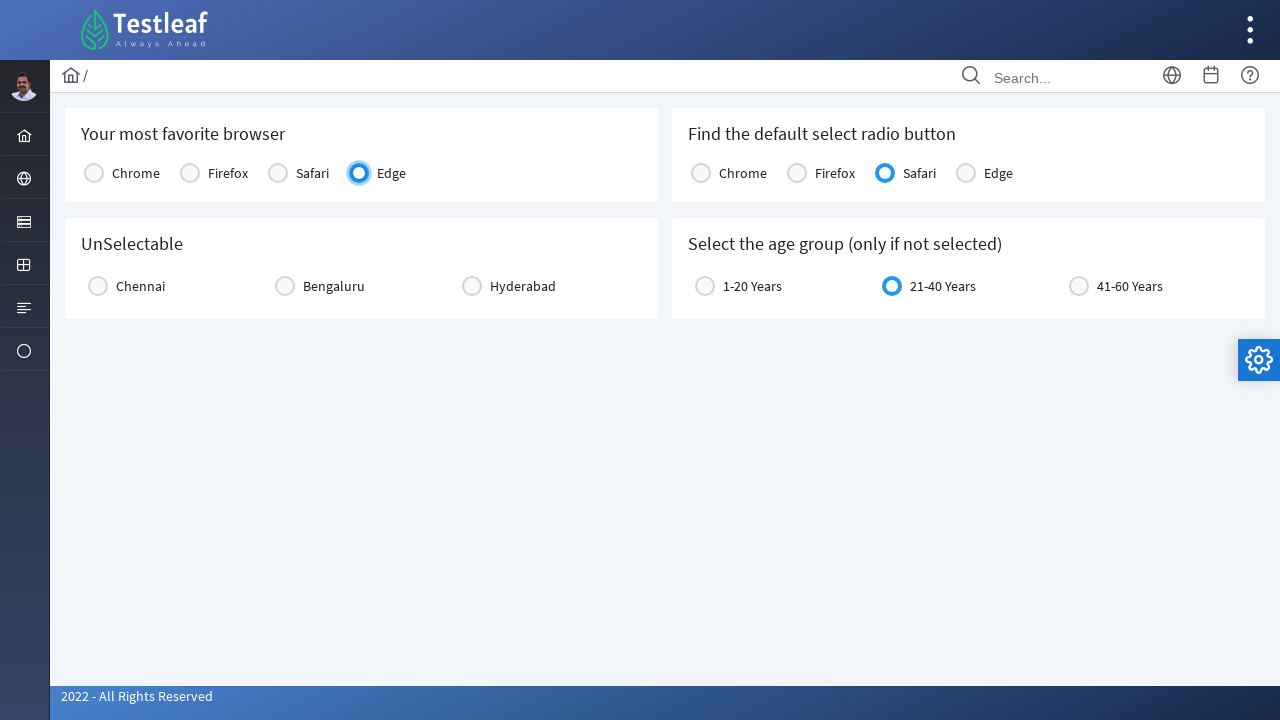

Retrieved class attribute for radio button 1 in second table
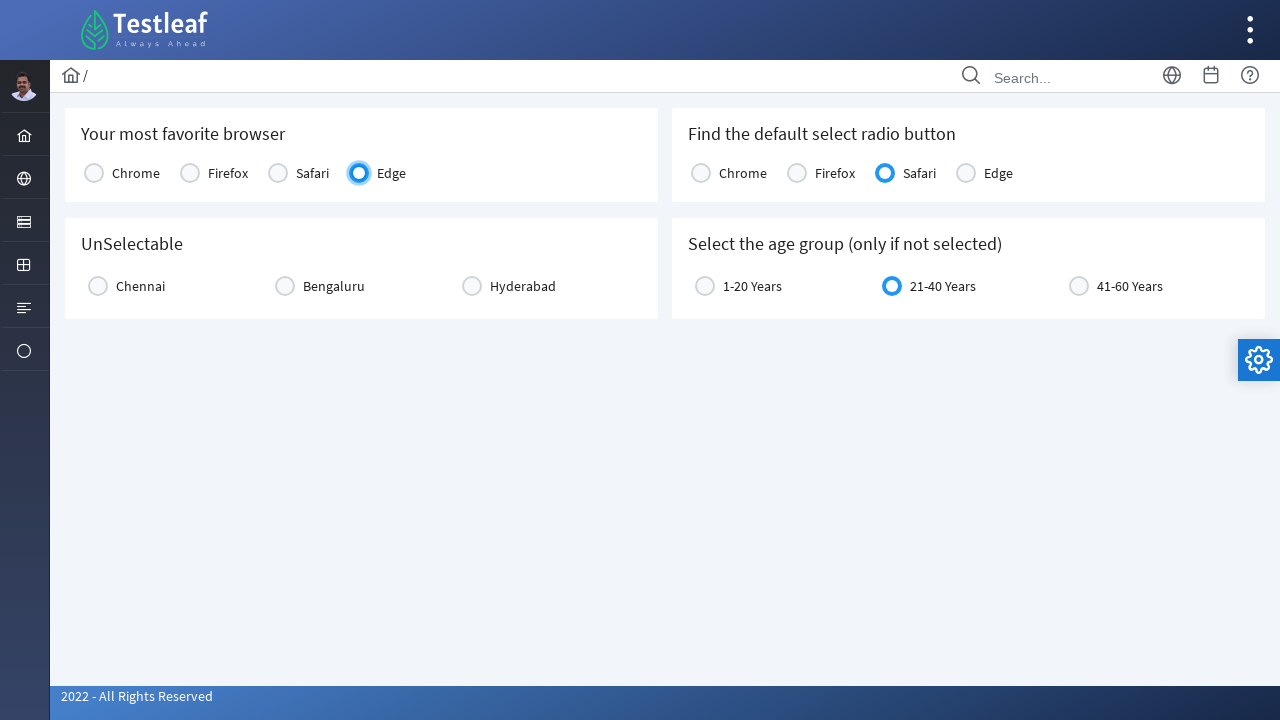

Retrieved class attribute for radio button 2 in second table
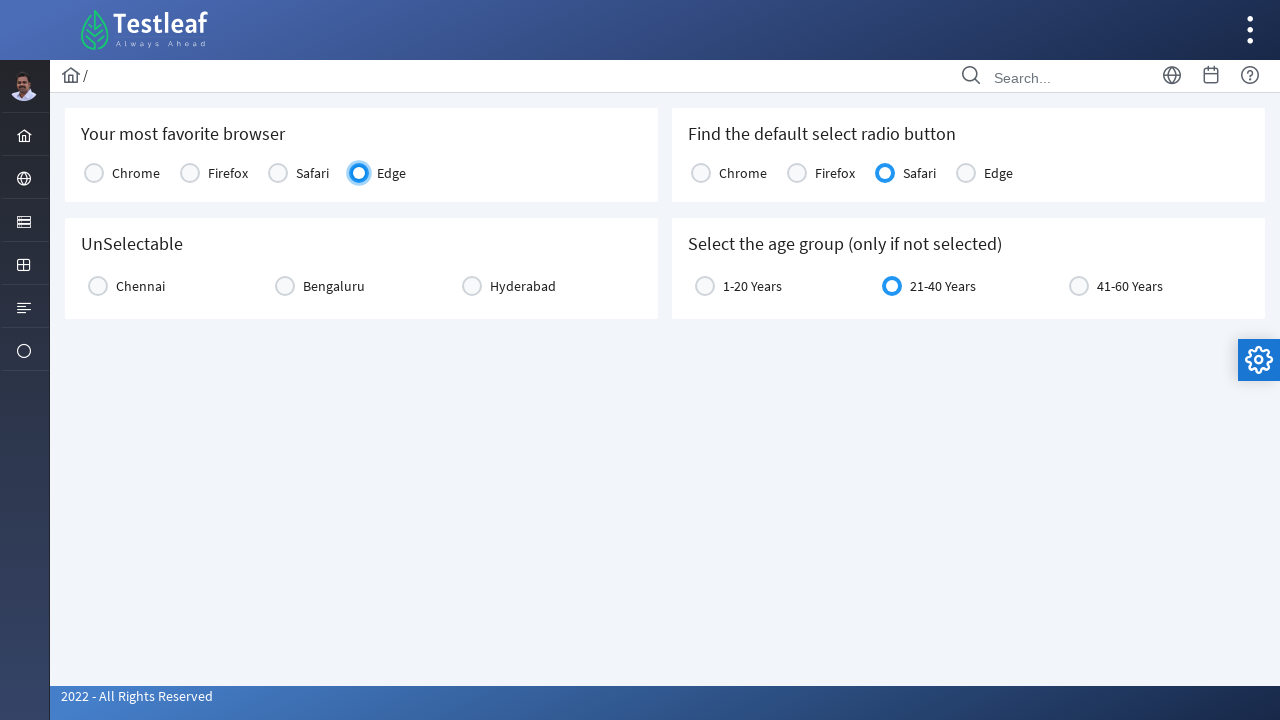

Retrieved class attribute for radio button 3 in second table
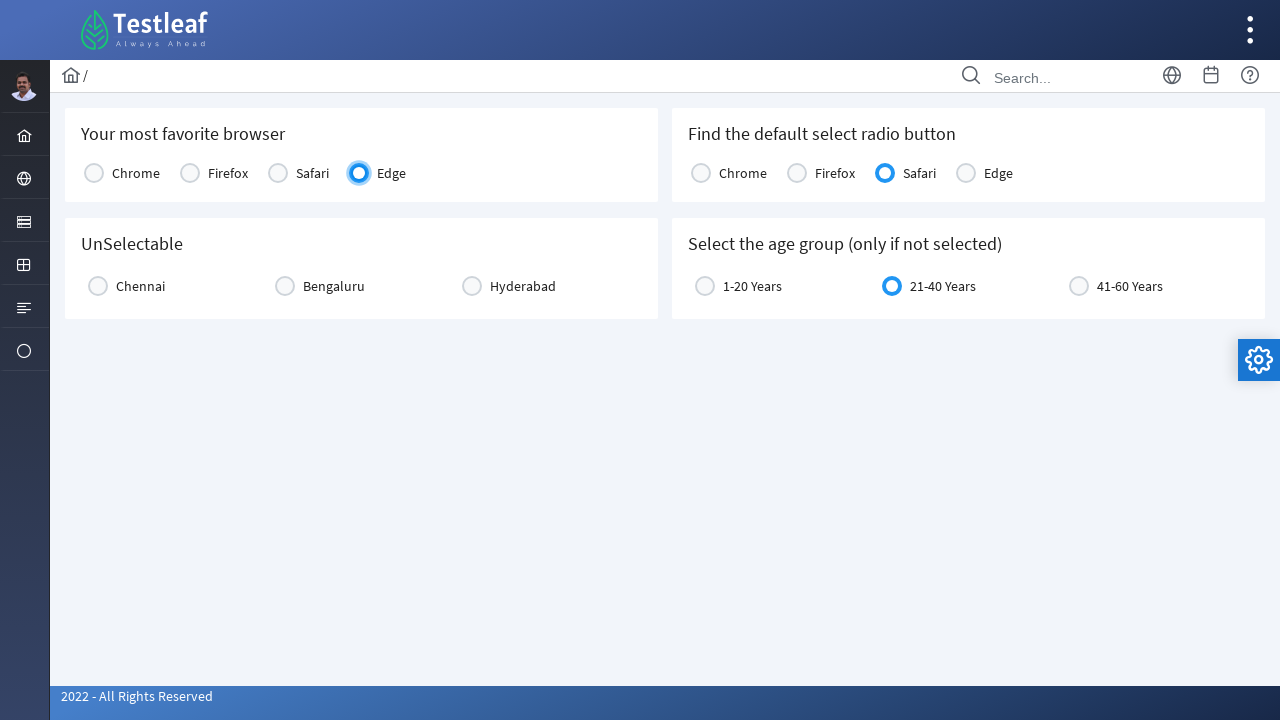

Identified default selected radio button: Safari
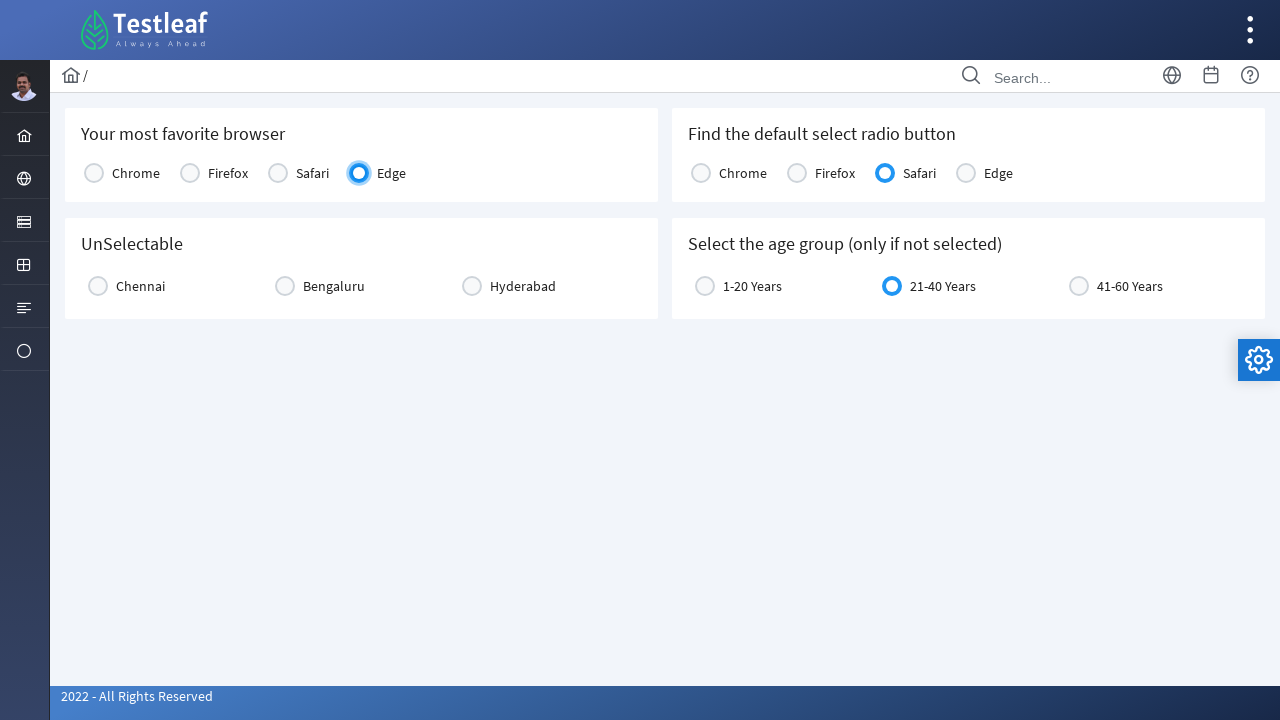

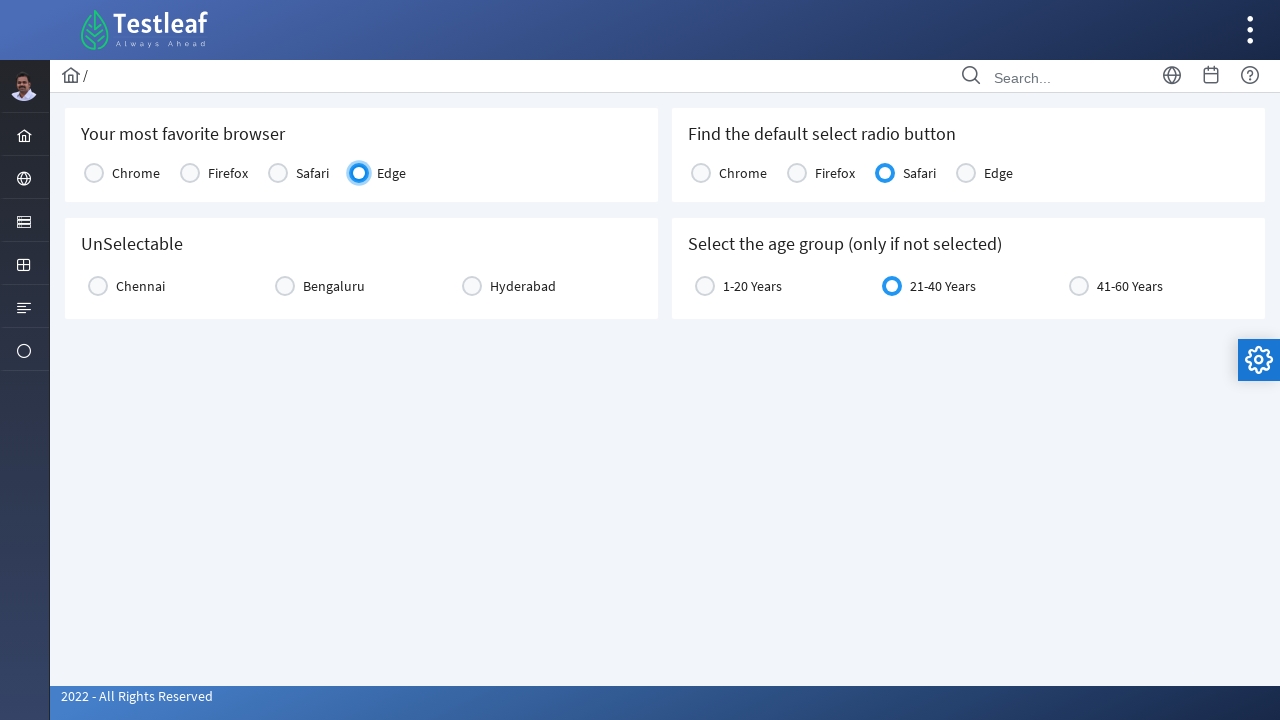